Tests responsive design by changing viewport size between mobile (iPhone X) and desktop dimensions and verifying content loads correctly

Starting URL: https://s4e.io/free-security-tools

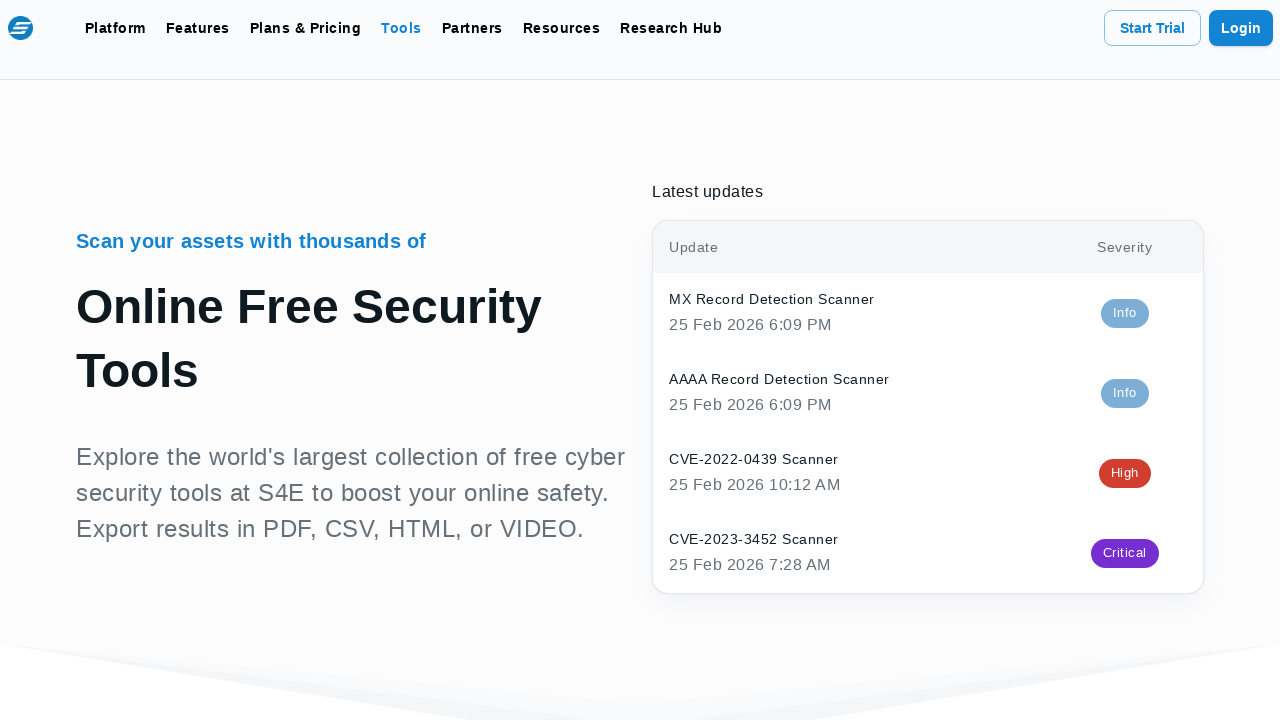

Set viewport to iPhone X dimensions (375x812)
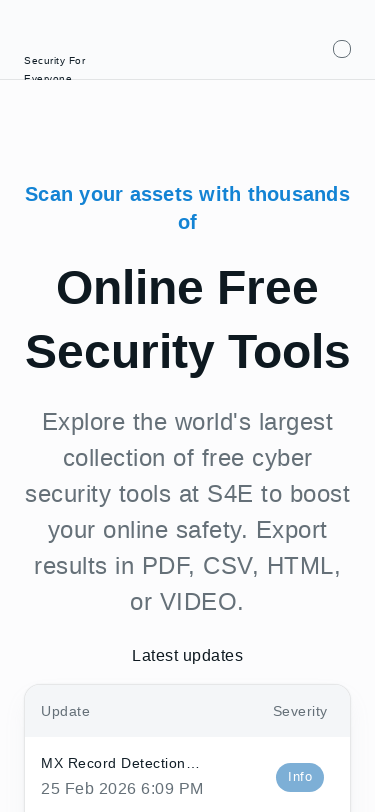

Extracted mobile page content
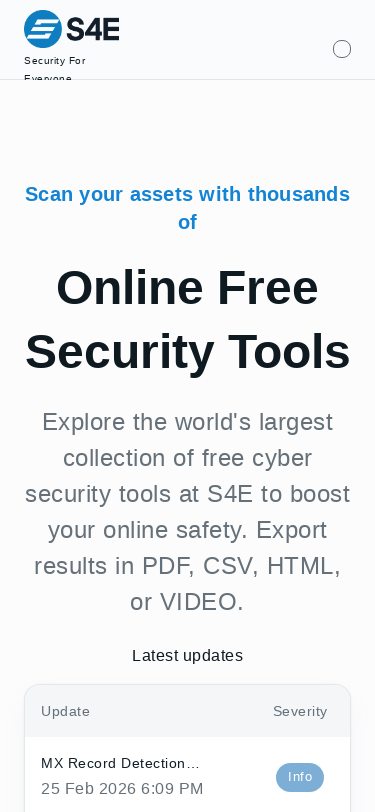

Verified 'Security Tool' text is present on mobile viewport
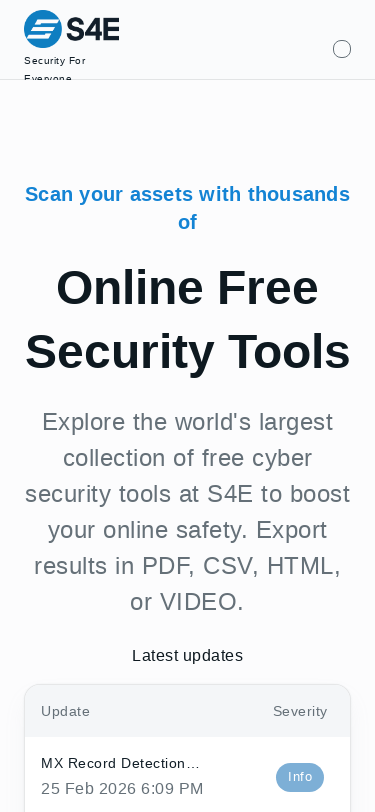

Set viewport to desktop dimensions (1280x800)
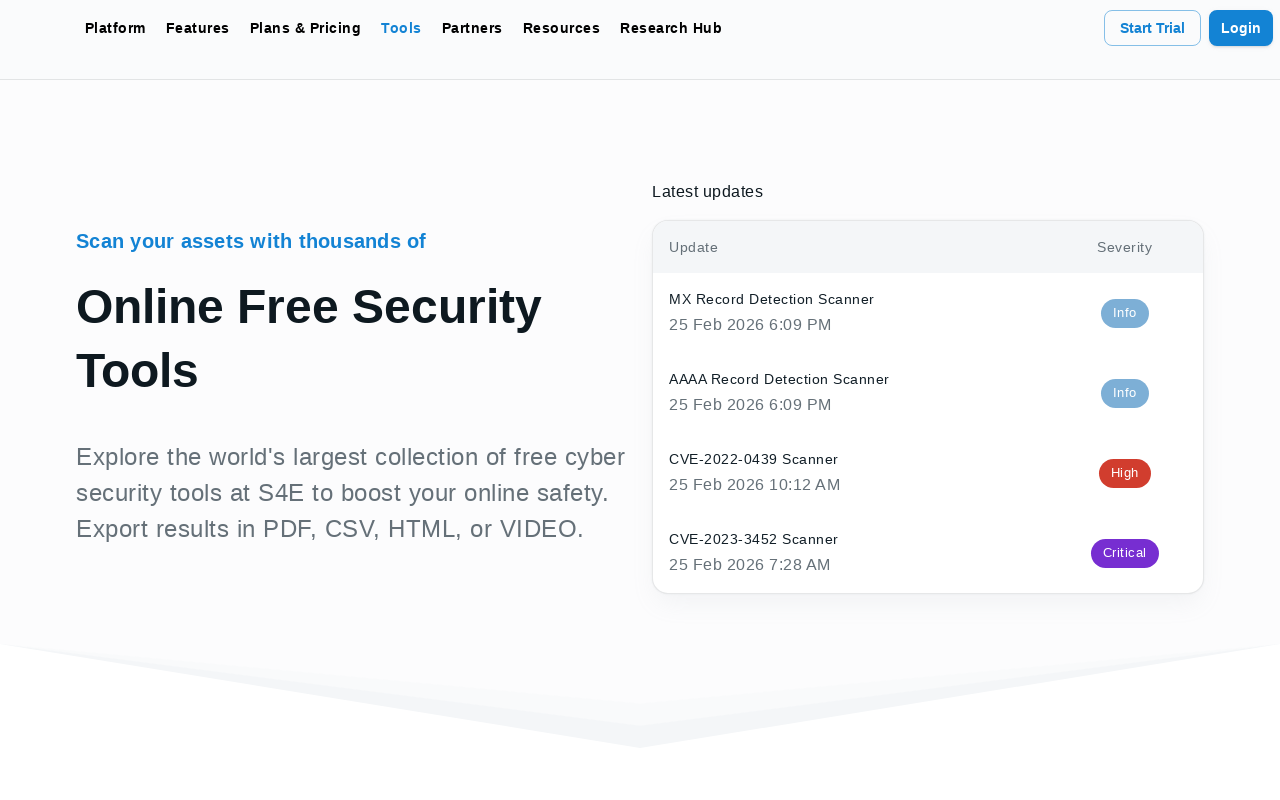

Extracted desktop page content
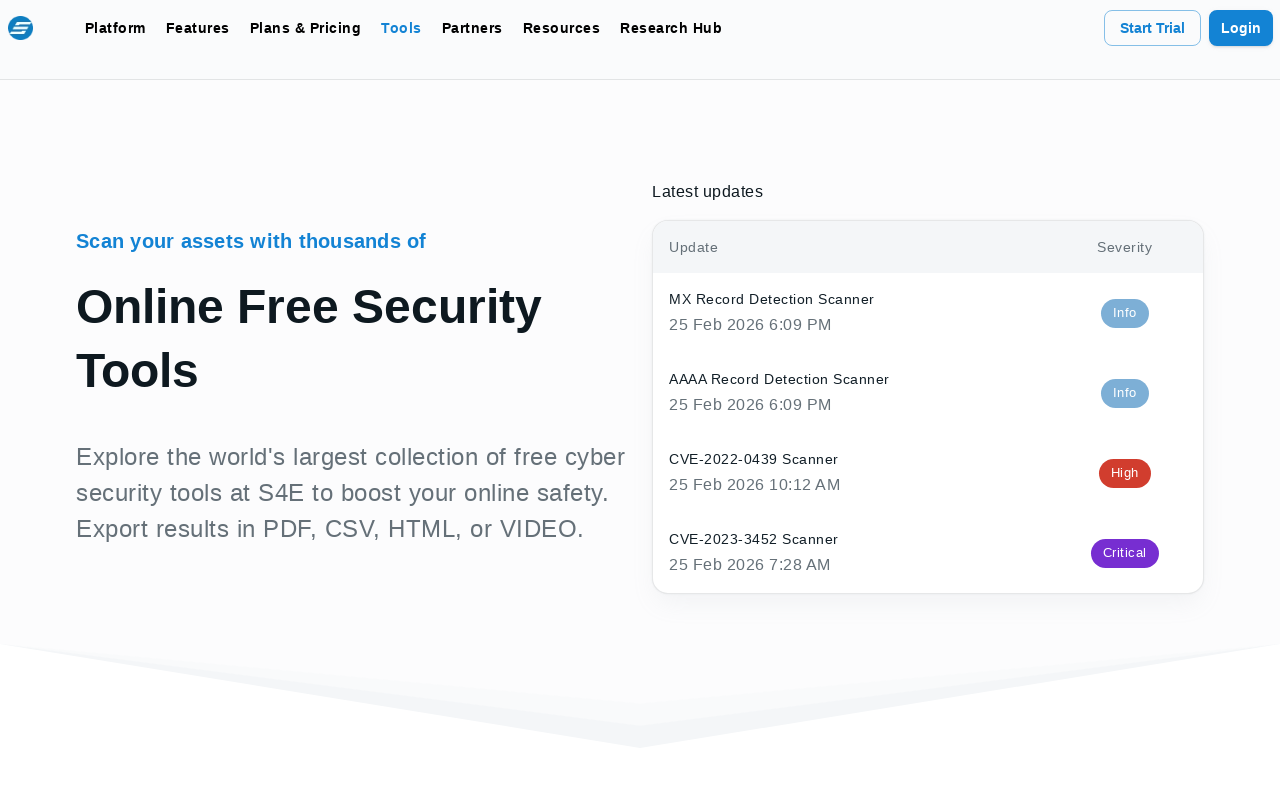

Verified 'Security Tool' text is present on desktop viewport
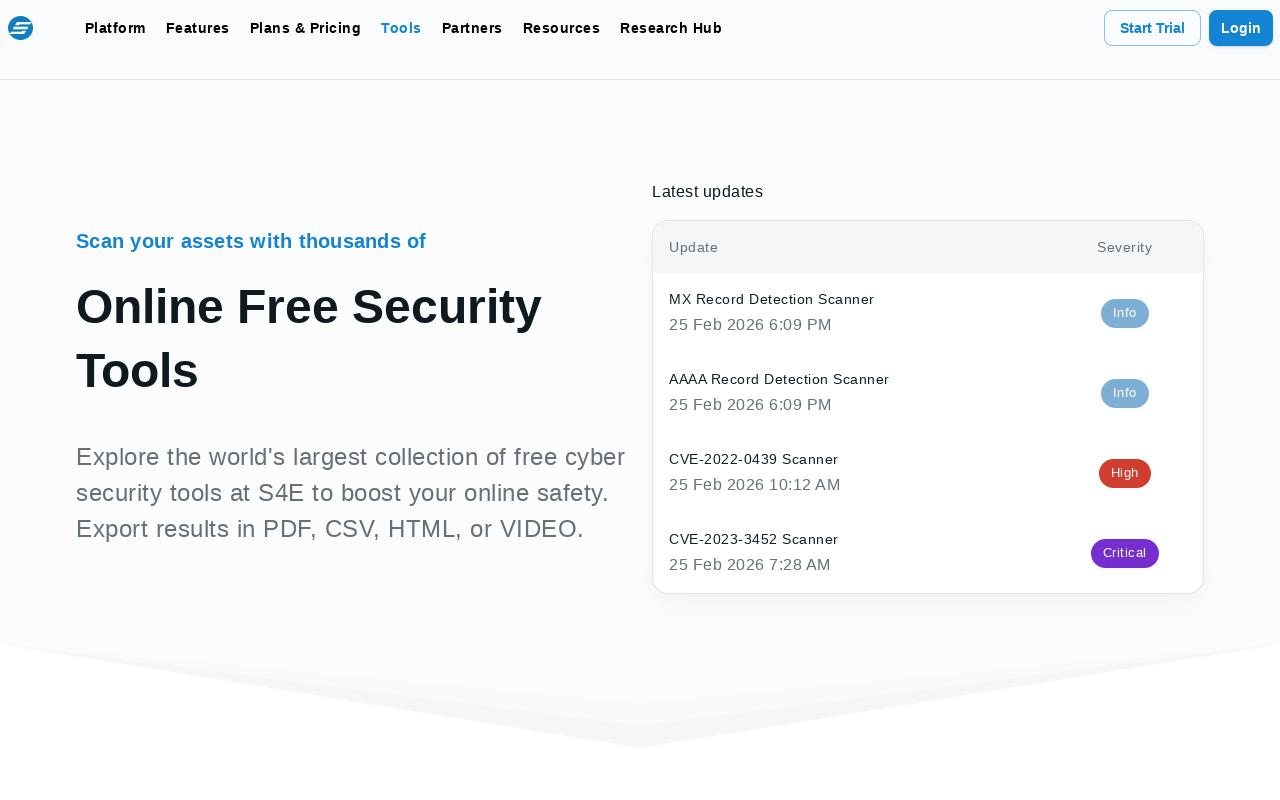

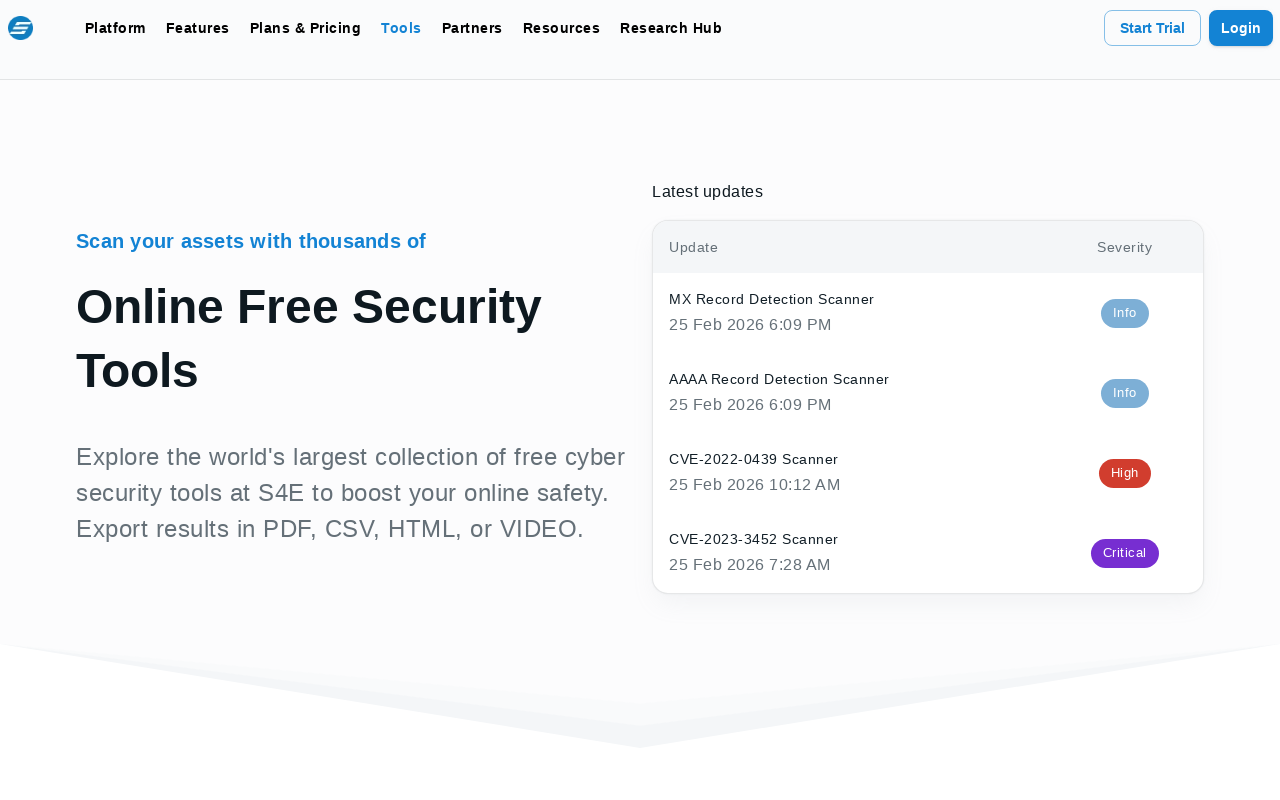